Demonstrates wait and return pattern by clicking a button, waiting for element visibility, then verifying the element text

Starting URL: https://eviltester.github.io/supportclasses/#2000

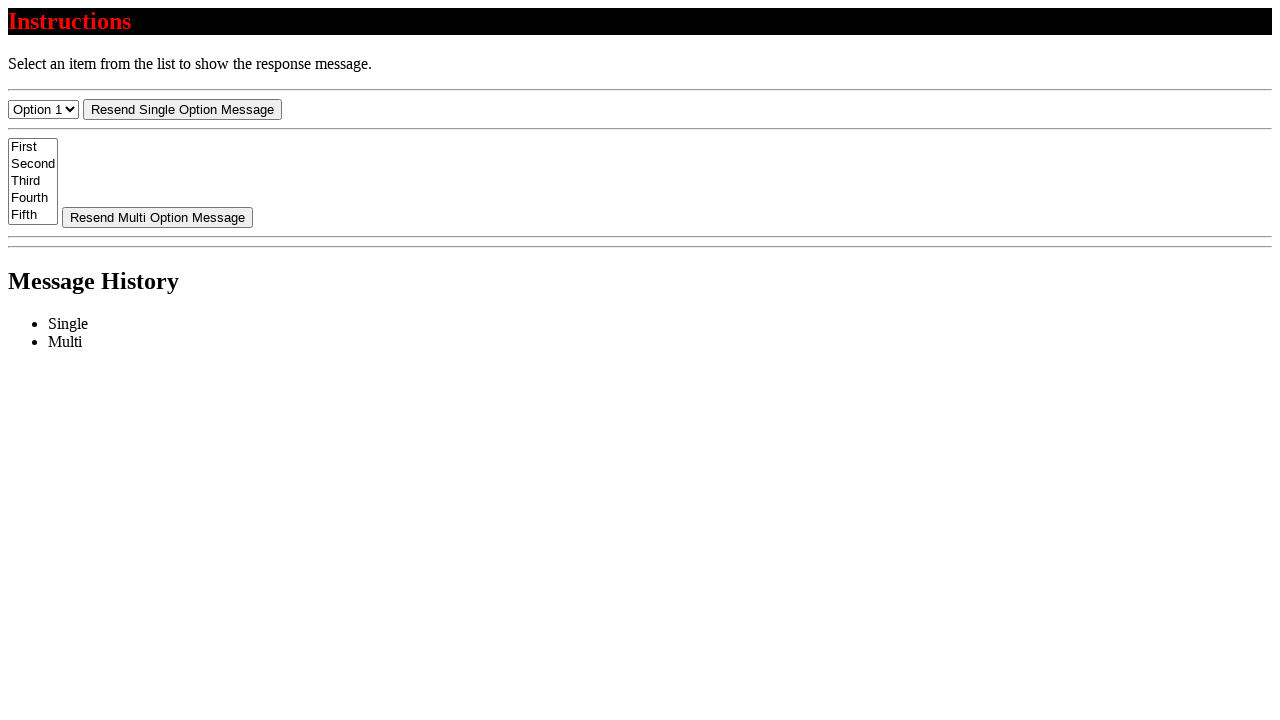

Navigated to support classes page
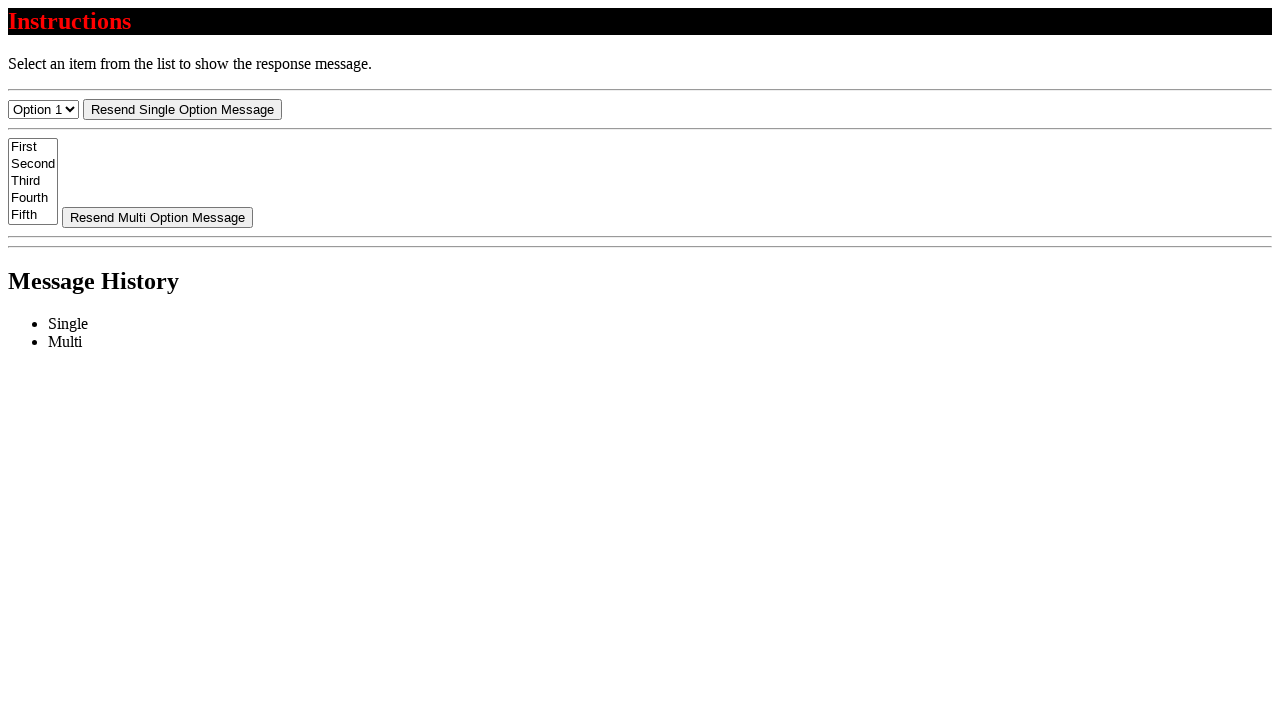

Clicked resend button at (182, 109) on #resend-select
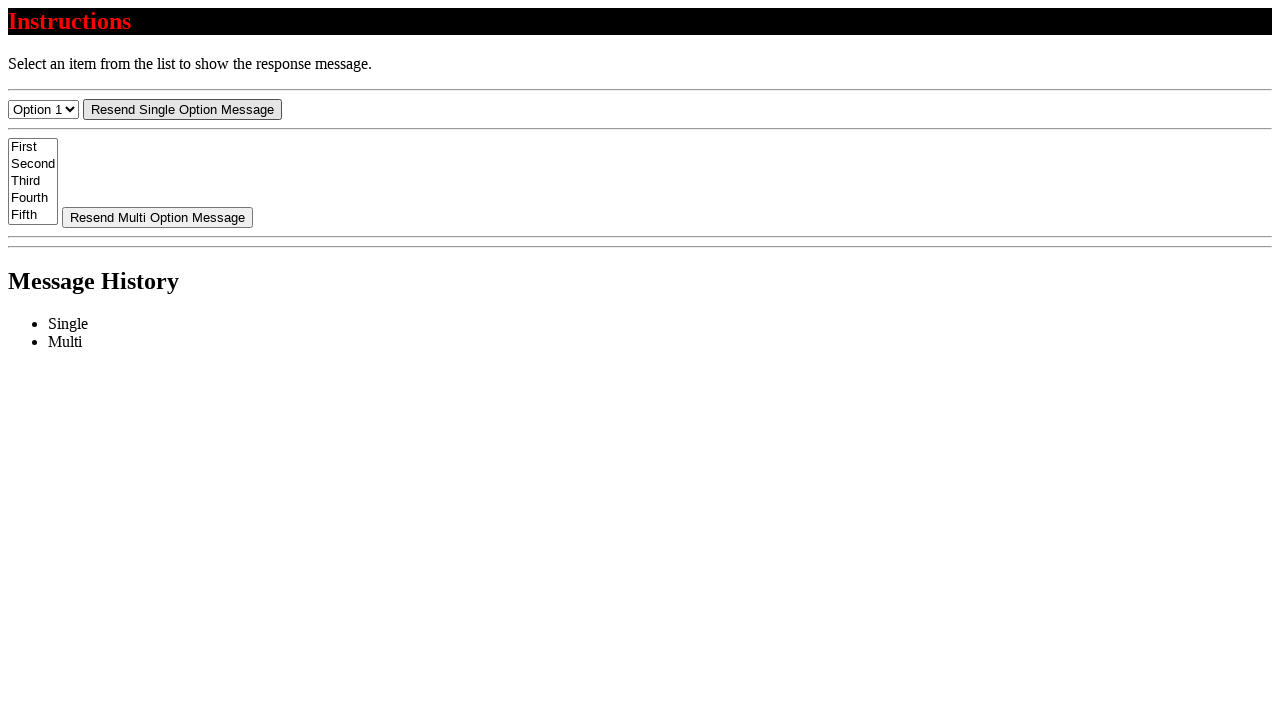

Message element became visible
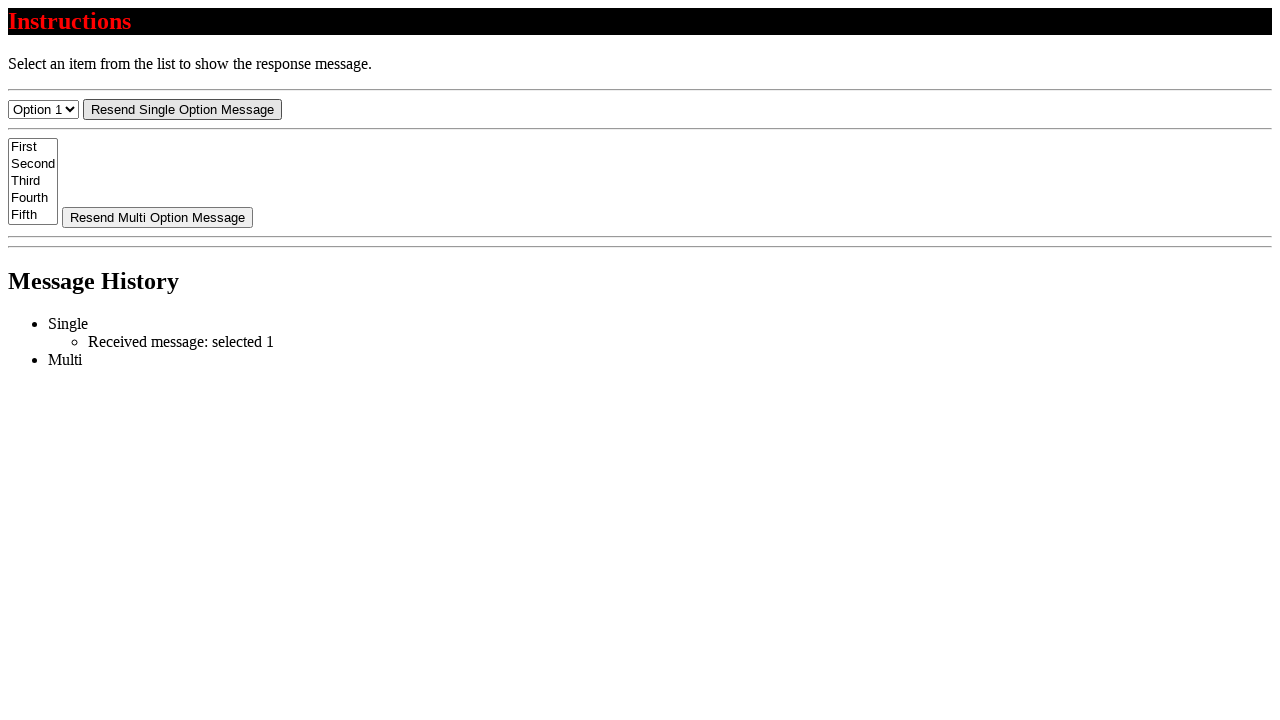

Located message element
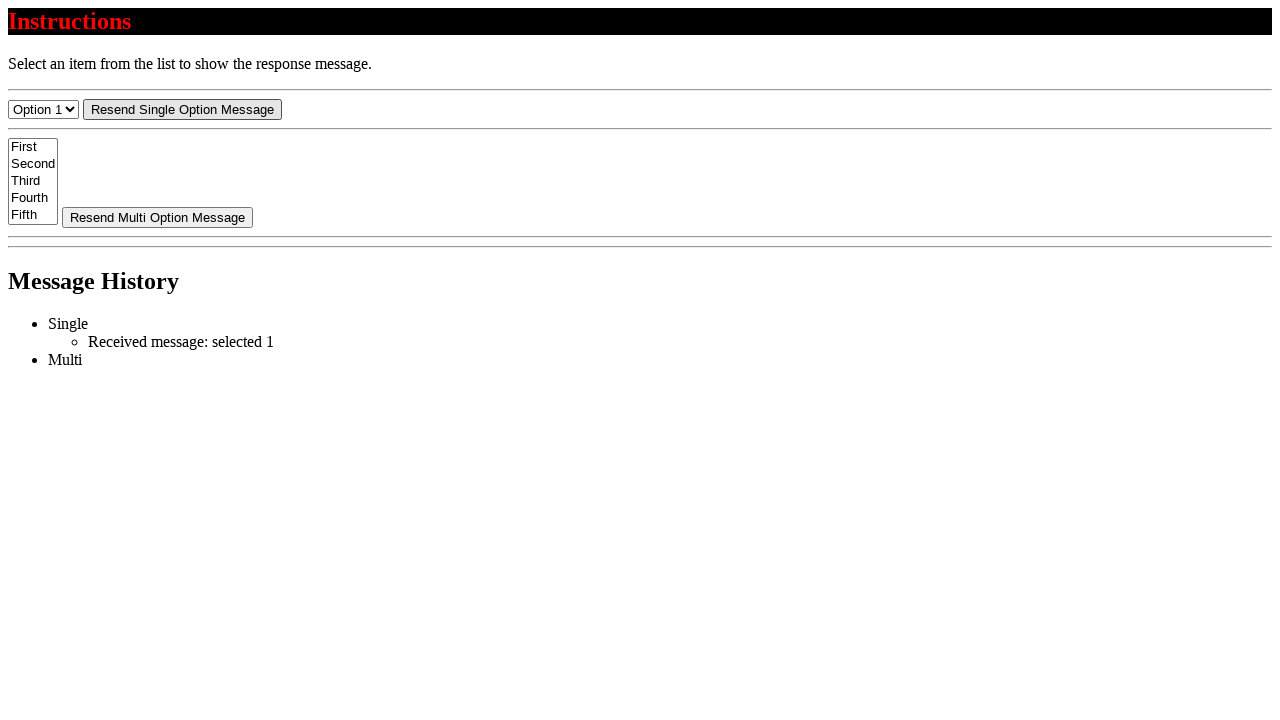

Verified message text starts with 'Received message:'
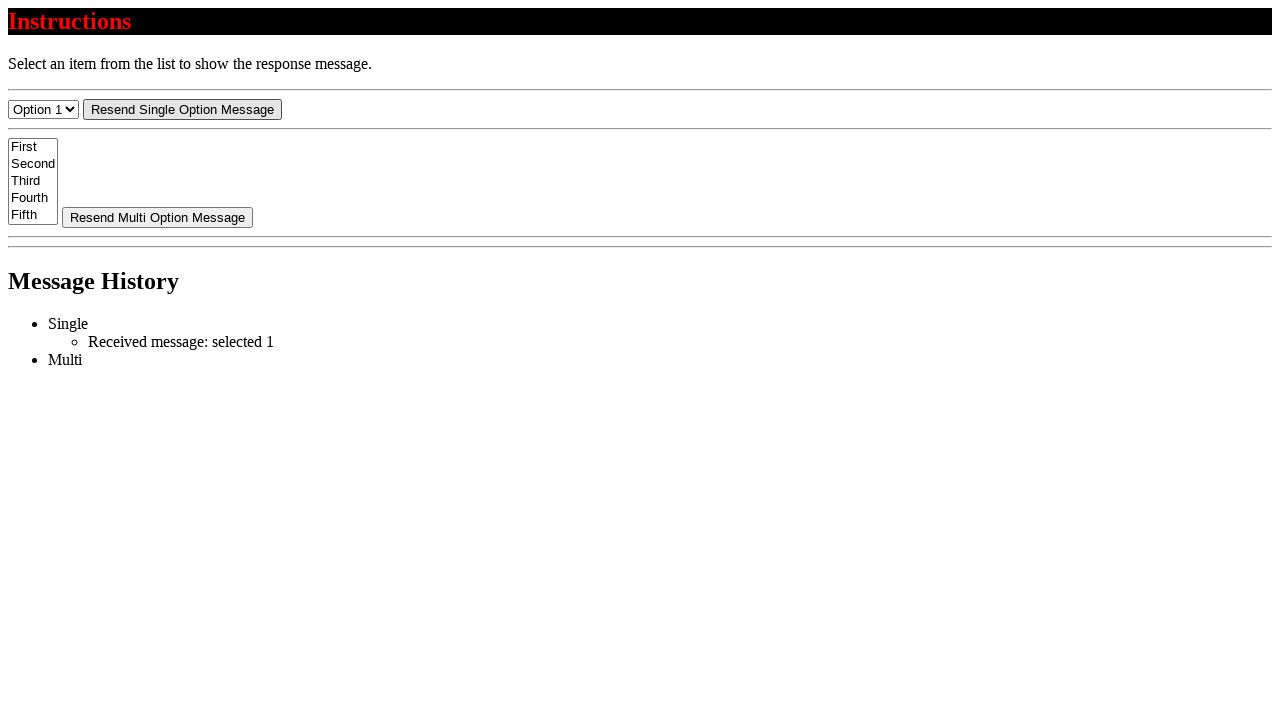

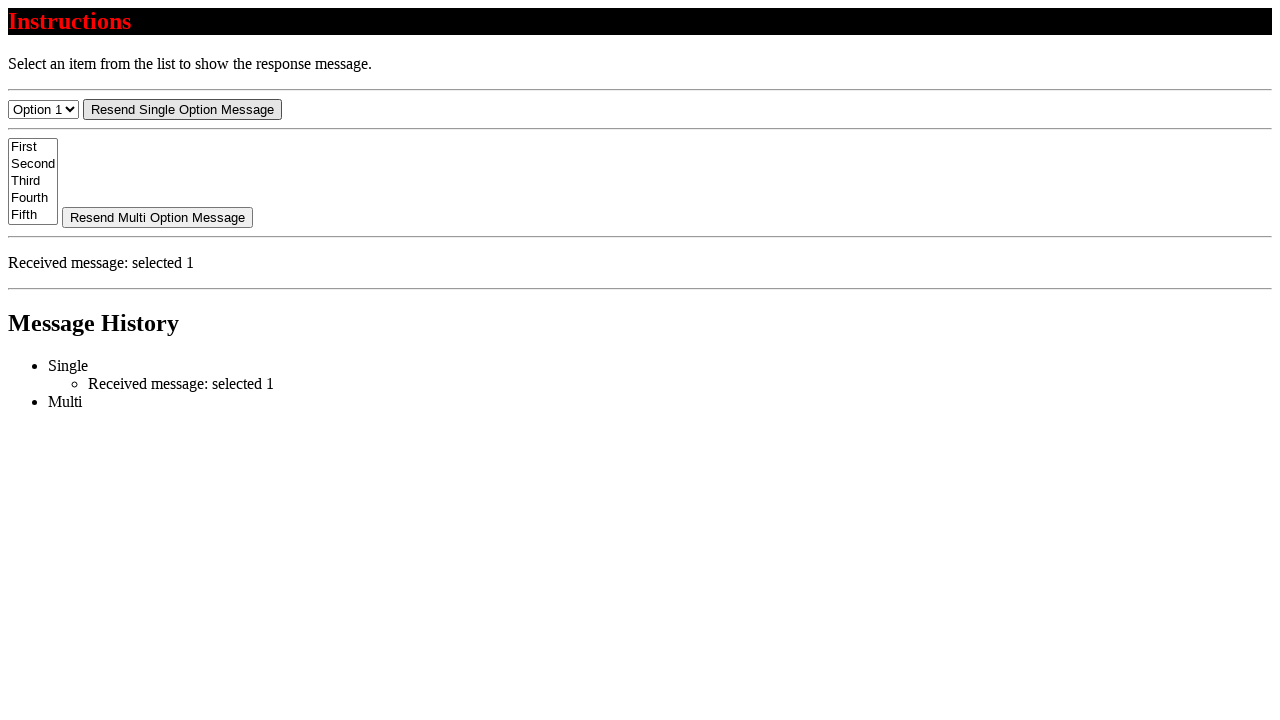